Navigates to Demoblaze homepage and verifies that product cards are displayed on the page

Starting URL: https://demoblaze.com/index.html

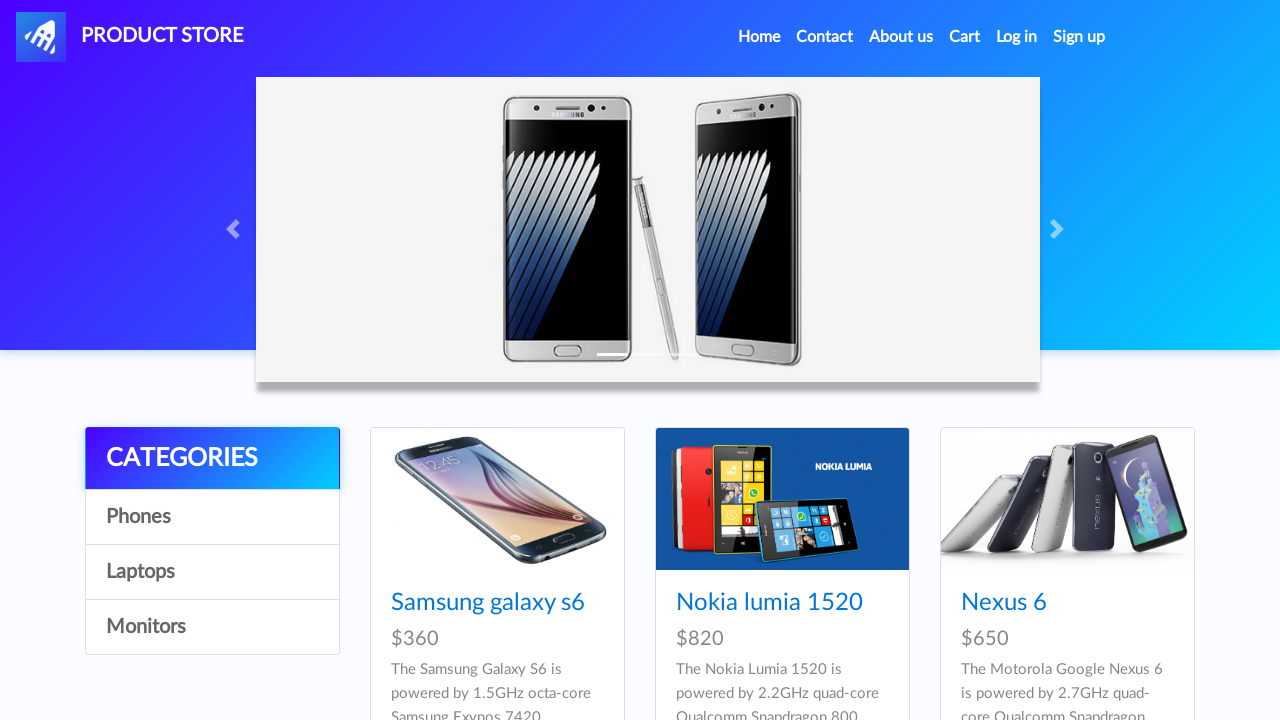

Waited for product cards to load on the page
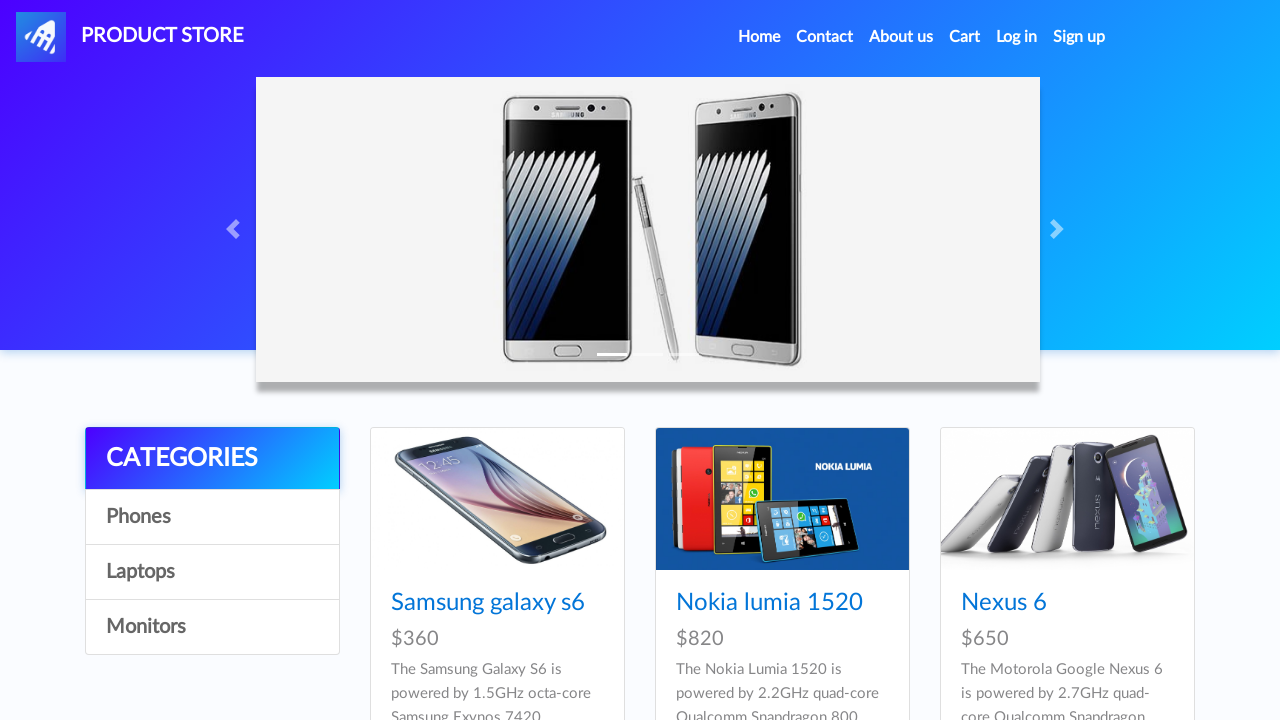

Counted 9 product cards displayed on the page
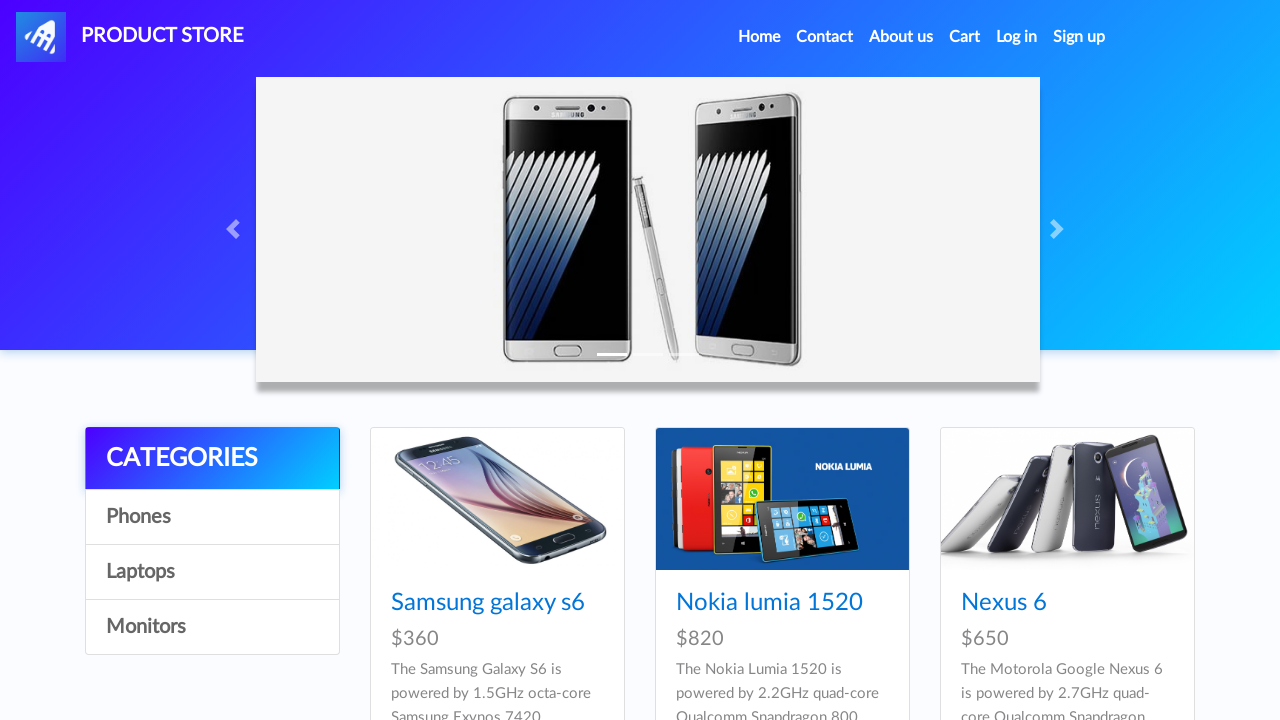

Verified that products are displayed (count > 0)
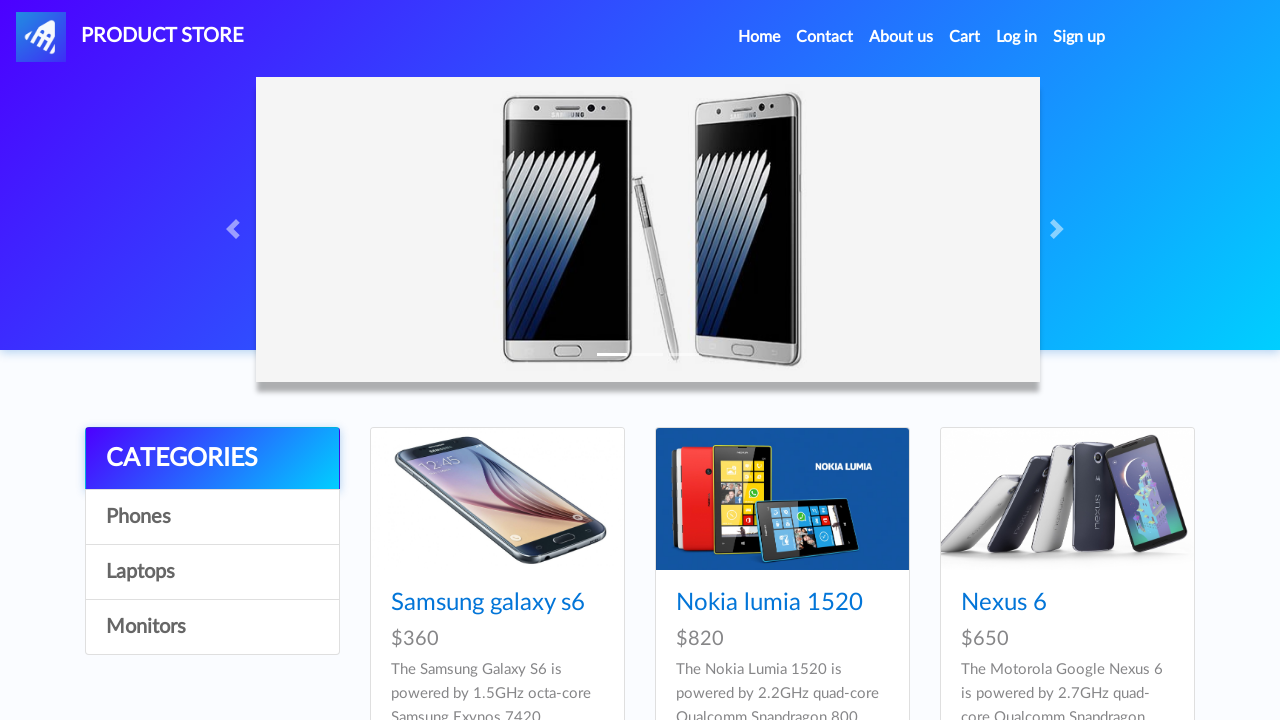

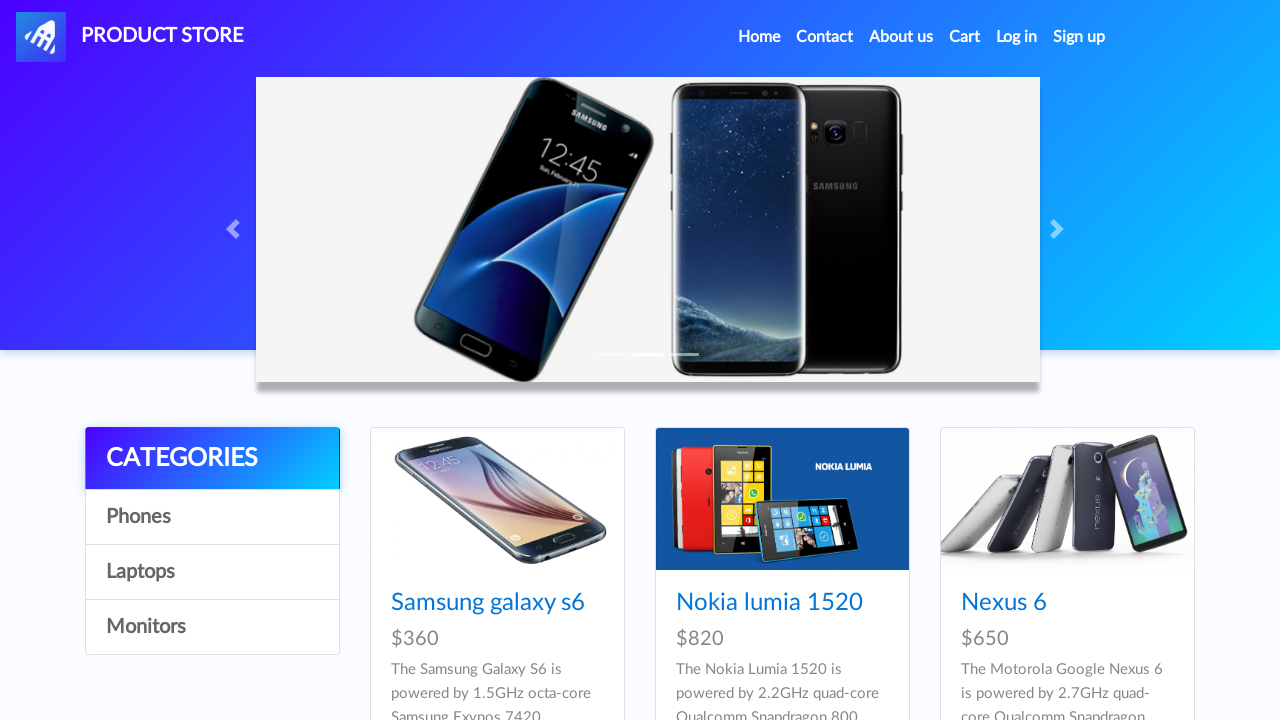